Navigates to Walmart homepage and verifies the page loads

Starting URL: https://walmart.com

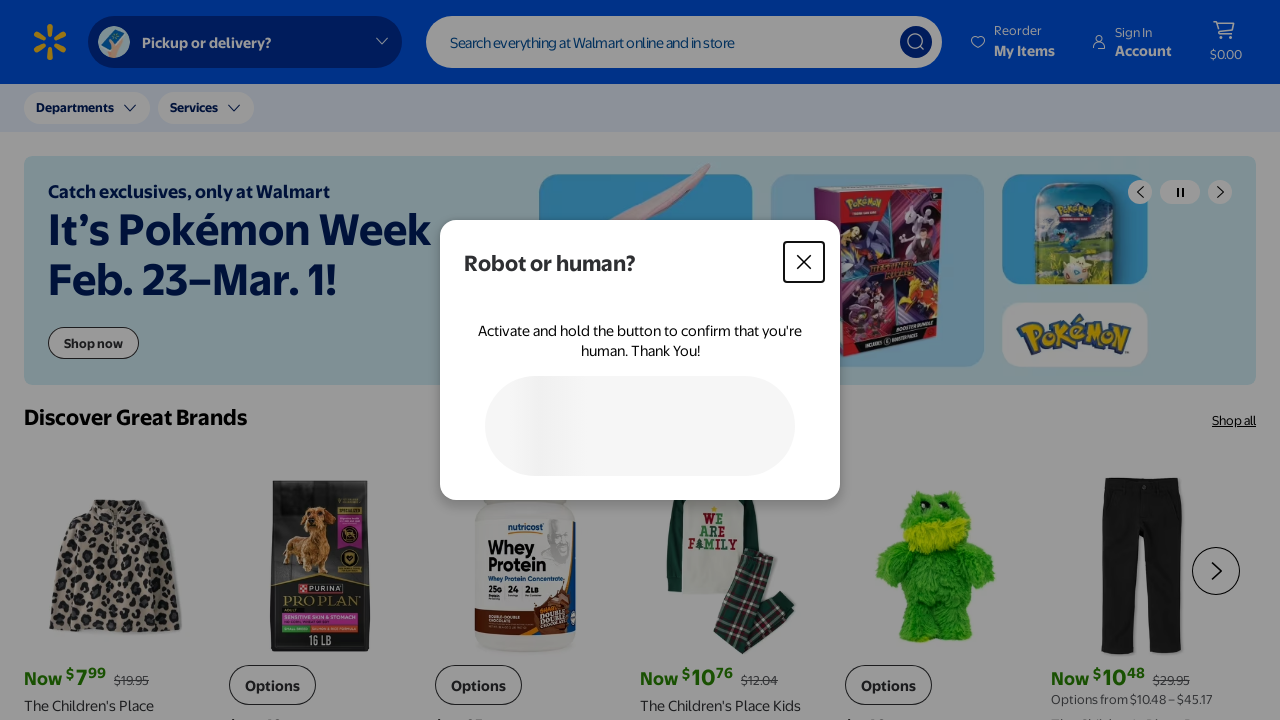

Waited for Walmart homepage to load with domcontentloaded state
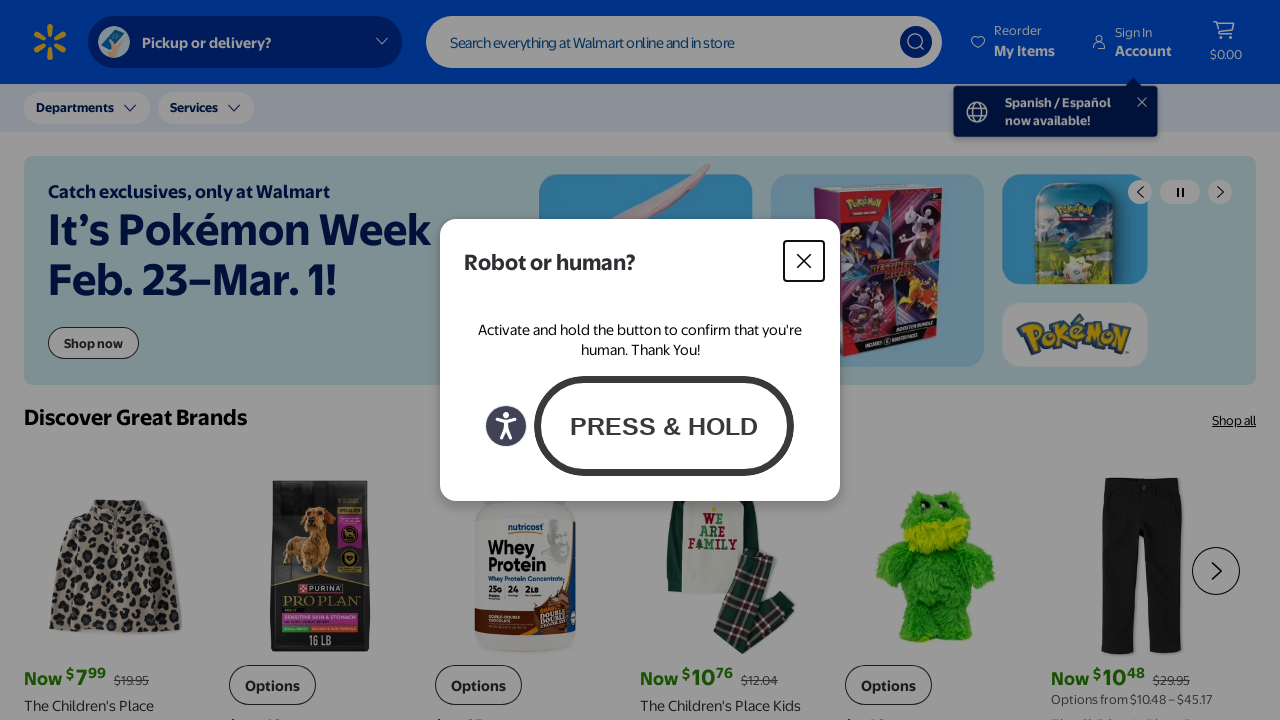

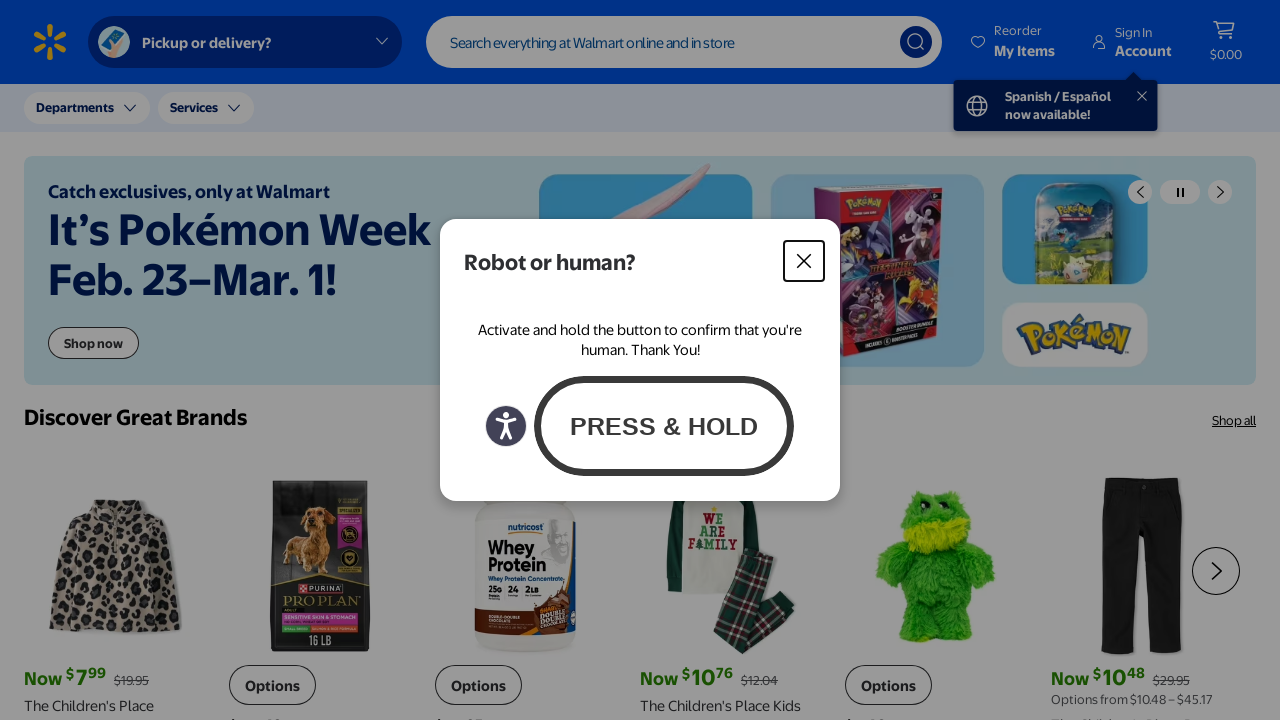